Tests browser navigation functionality by navigating between Flipkart and Gmail, then using back, forward, and refresh browser commands

Starting URL: https://www.flipkart.com/

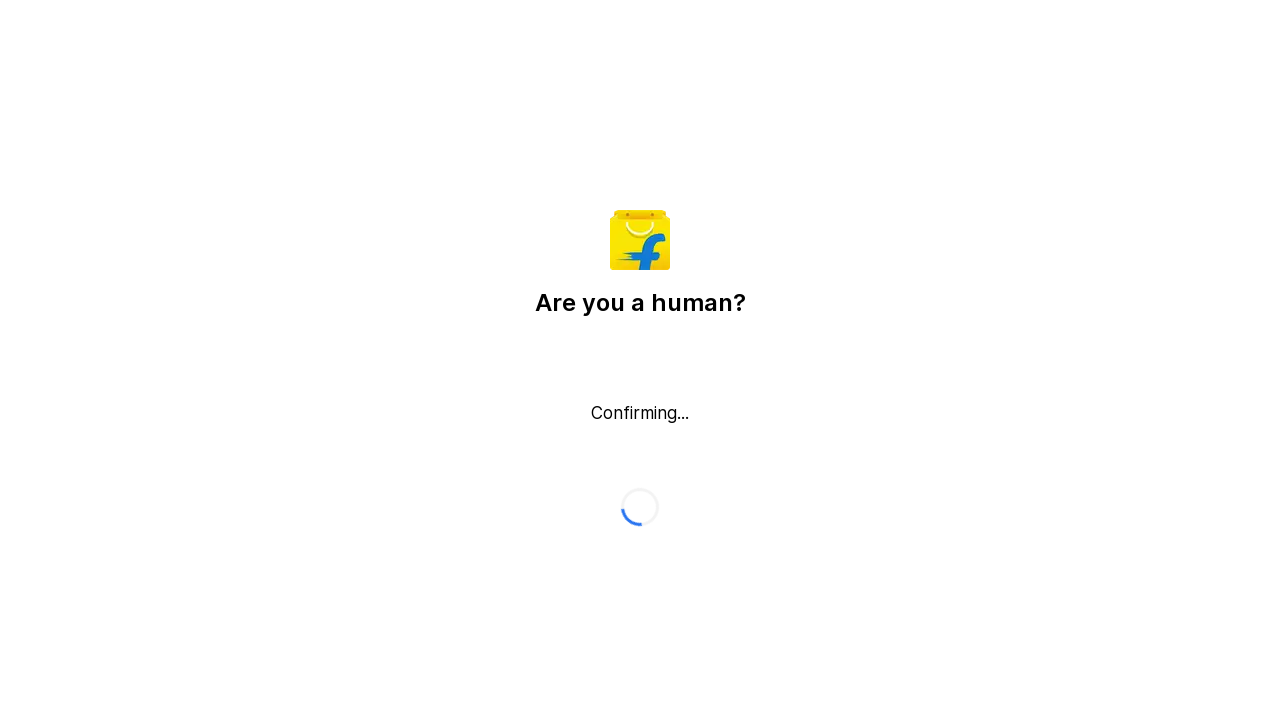

Navigated to Gmail
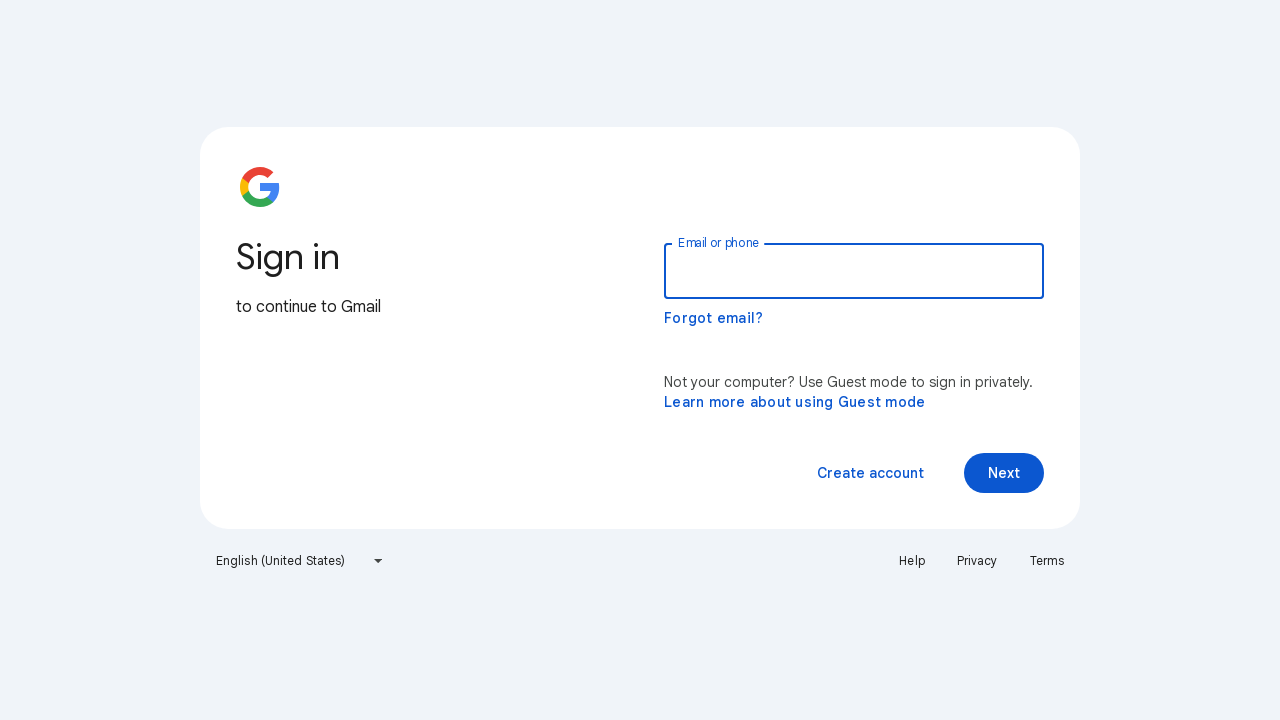

Navigated back to Flipkart
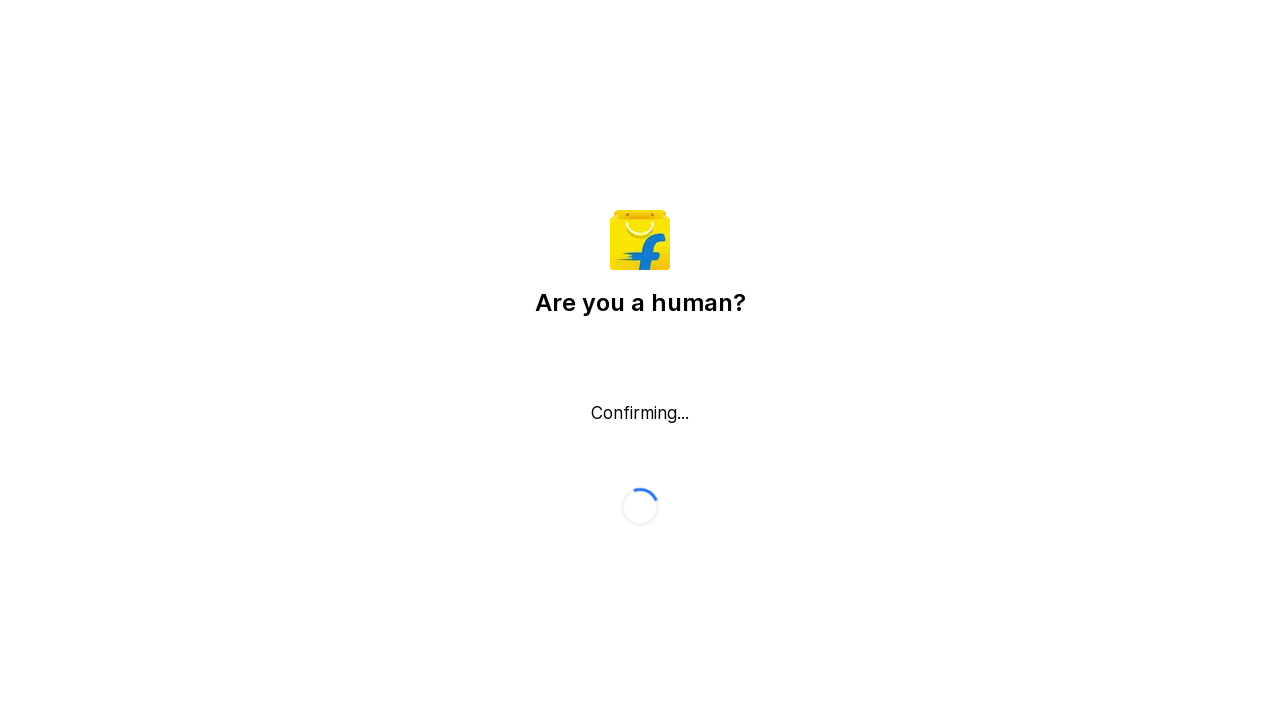

Navigated forward to Gmail
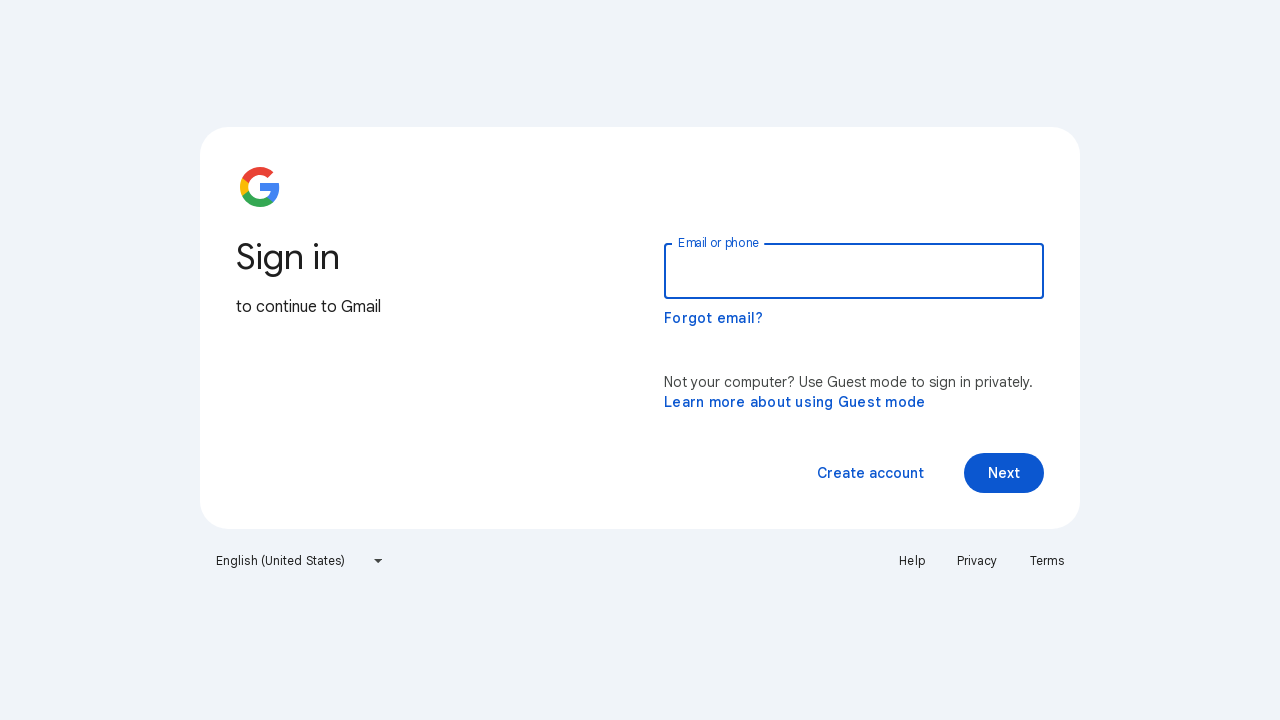

Refreshed the current page
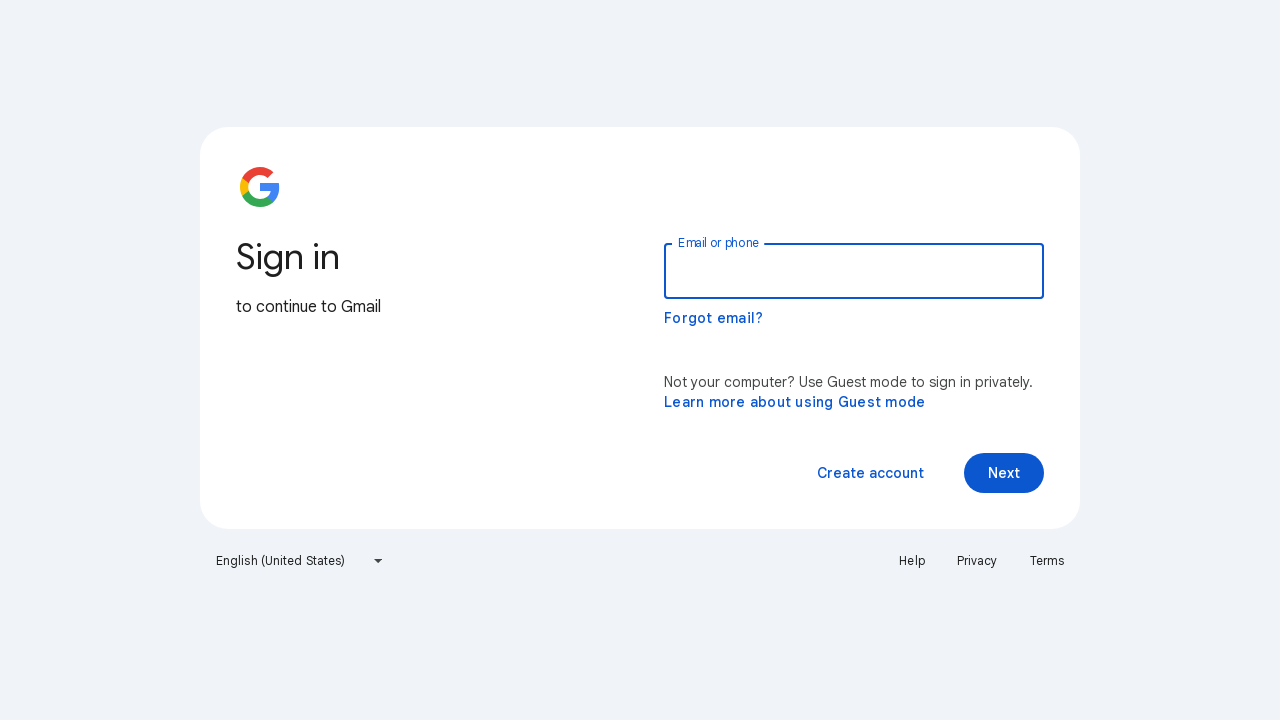

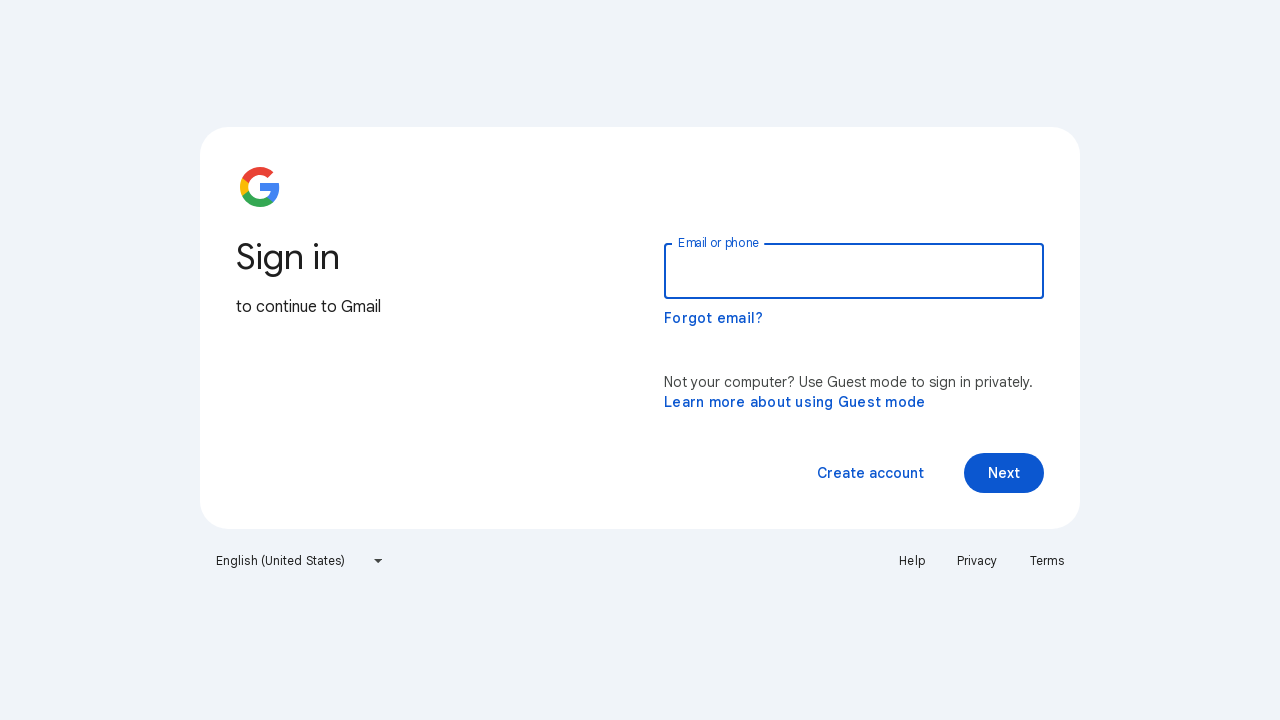